Fills out a practice registration form with personal details including first name, last name, email, gender, phone number, date of birth, subjects, and current address on demoqa.com

Starting URL: https://demoqa.com/automation-practice-form

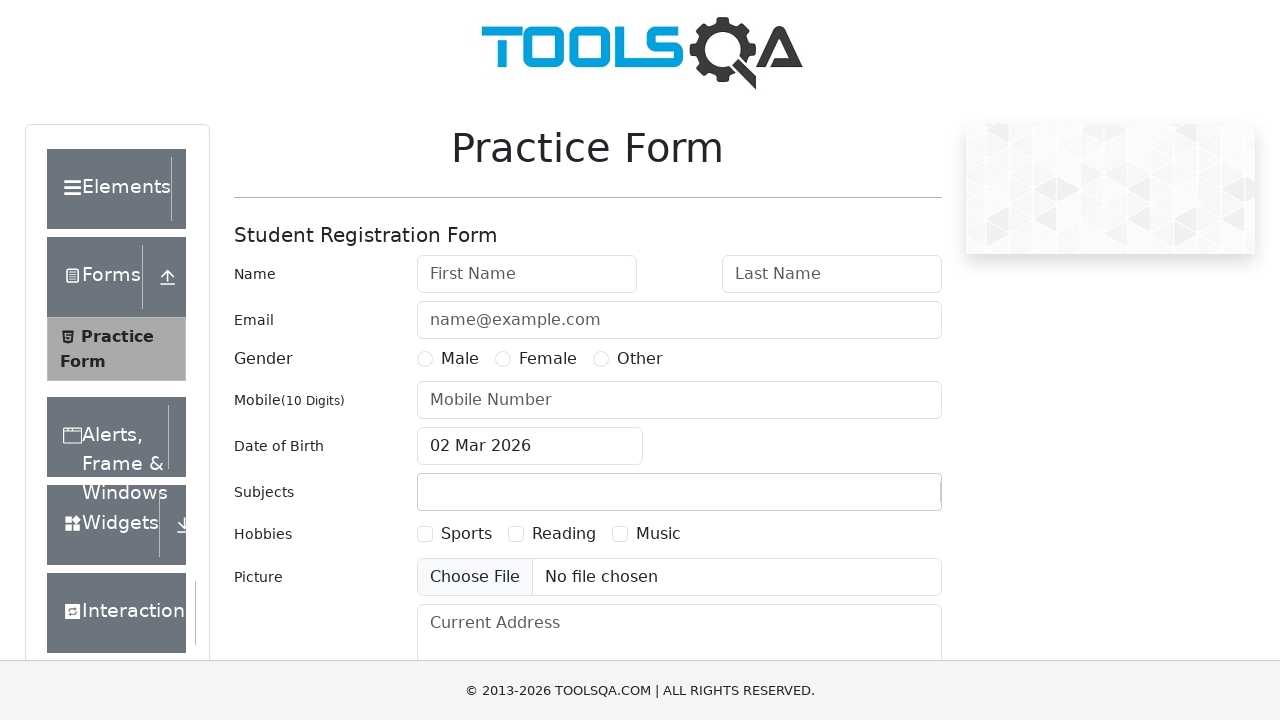

Filled first name field with 'Rohini' on input#firstName
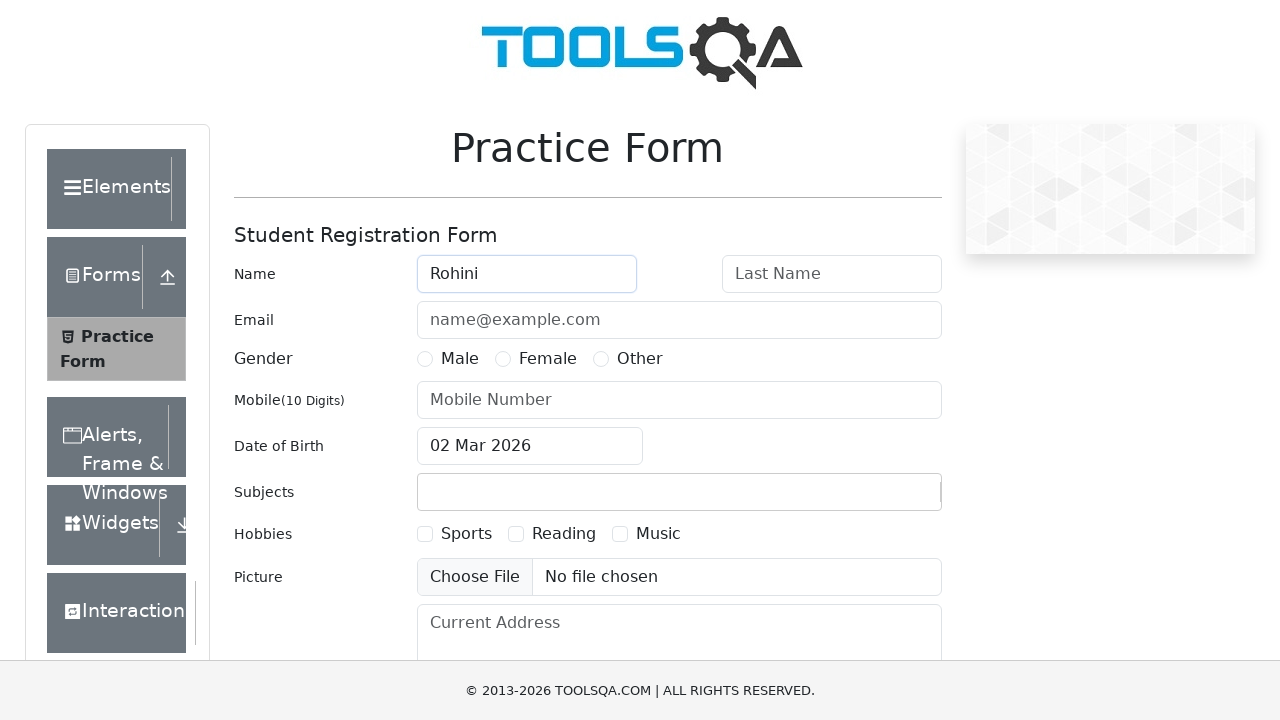

Filled last name field with 'koli' on input#lastName
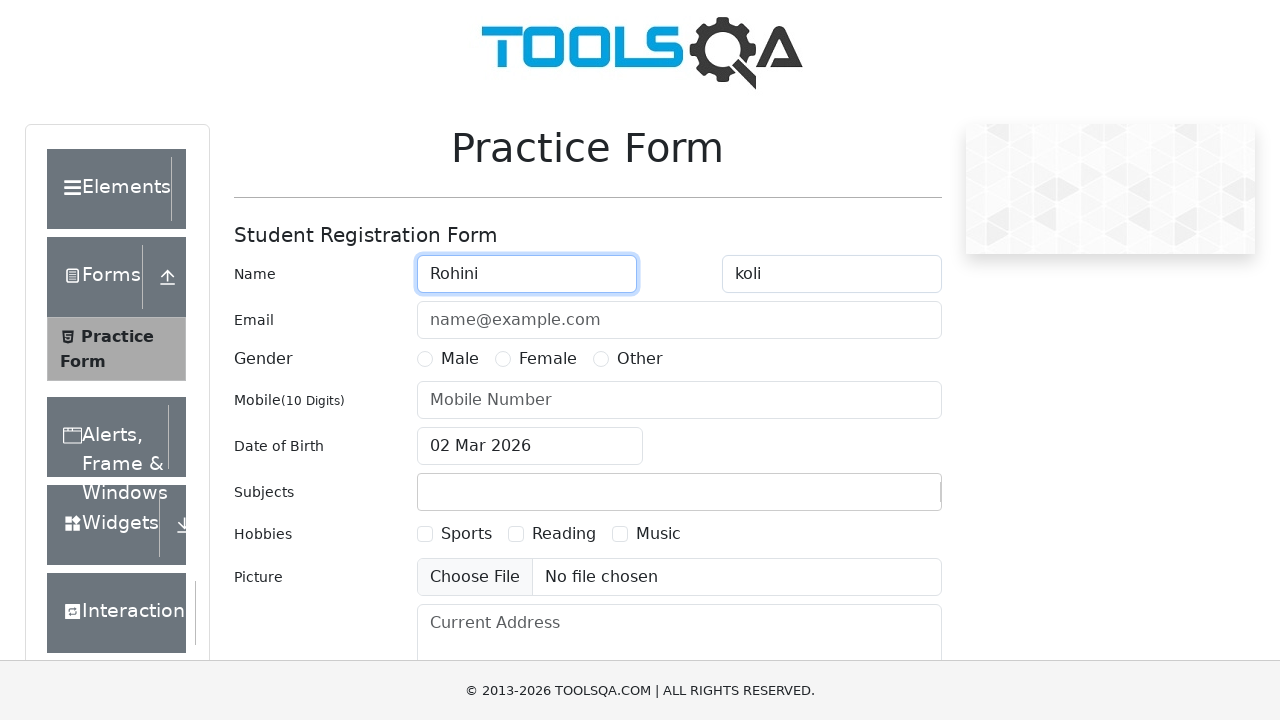

Filled email field with 'Rohini@gmail.com' on input#userEmail
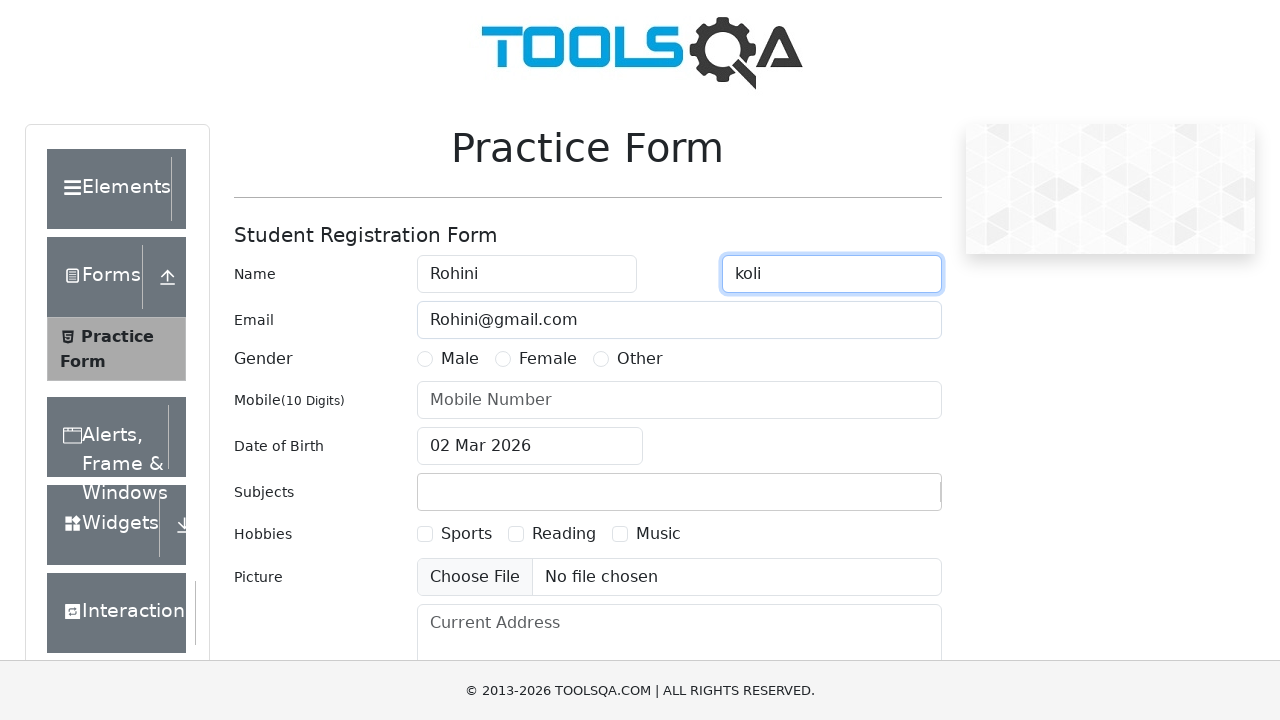

Selected gender radio button at (460, 359) on label[for='gender-radio-1']
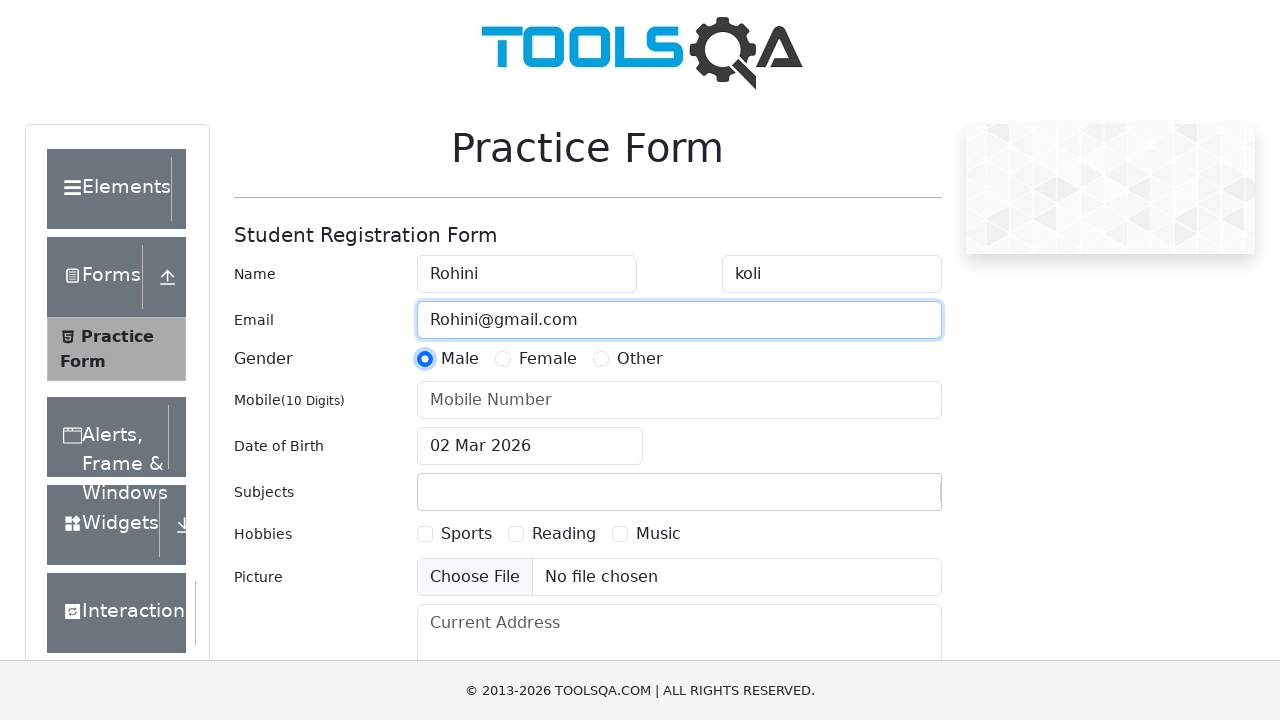

Filled mobile number field with '9834211372' on input#userNumber
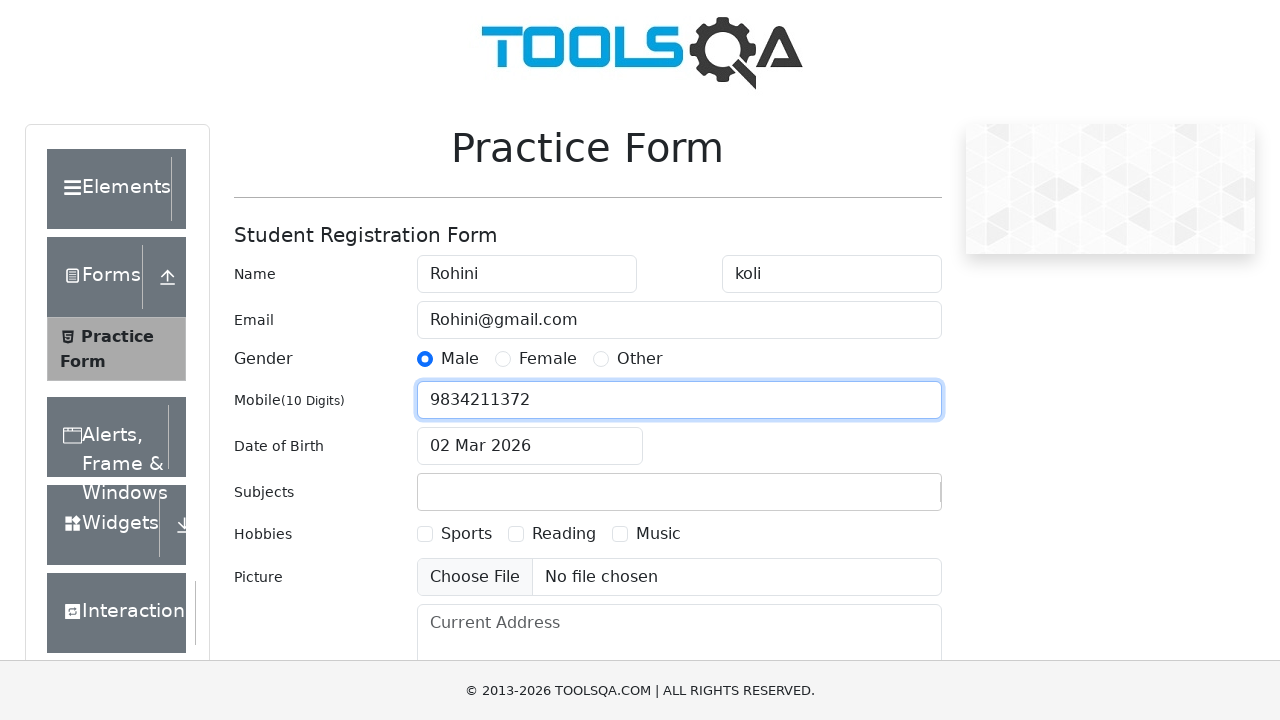

Clicked date of birth input to open date picker at (530, 446) on input#dateOfBirthInput
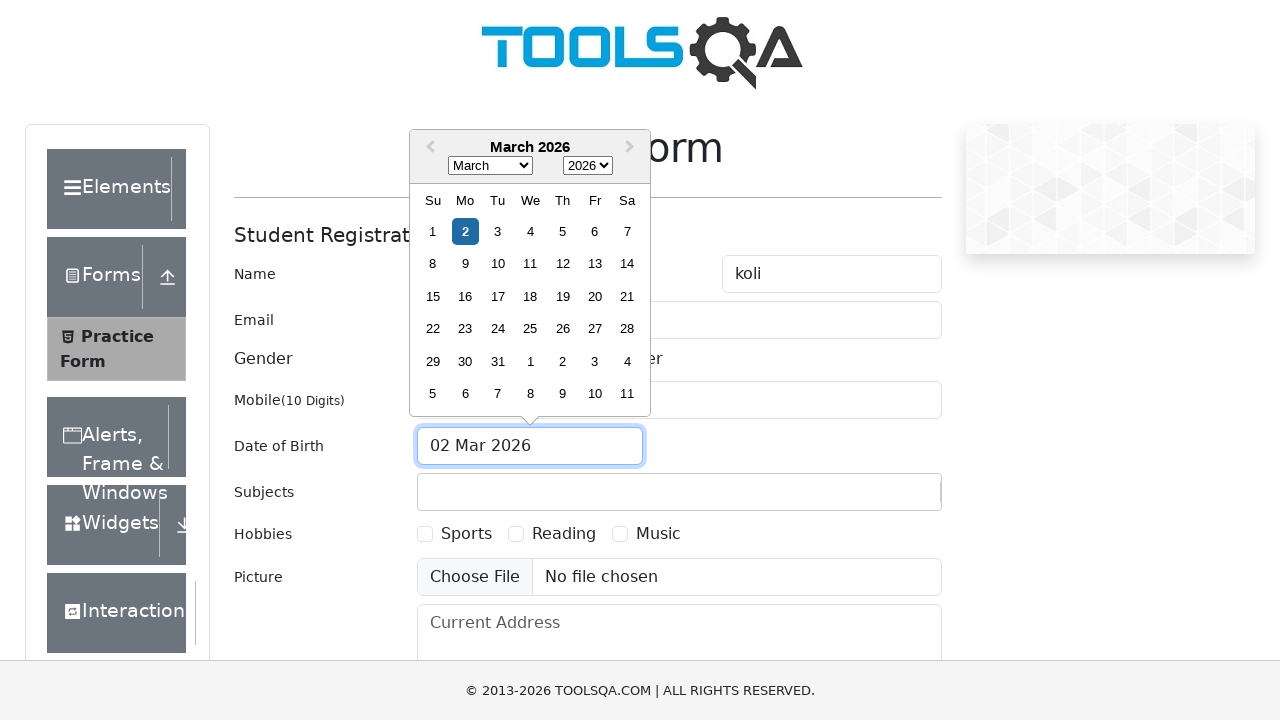

Selected month 'March' from date picker on .react-datepicker__month-select
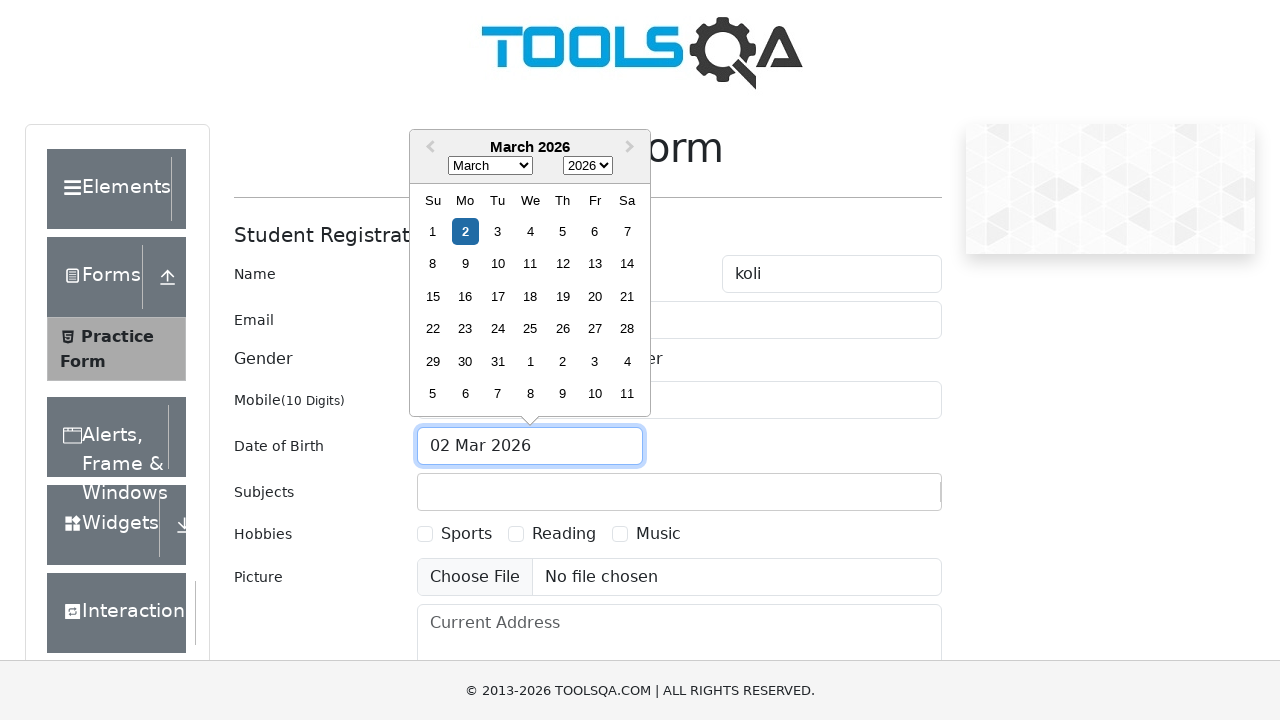

Selected year '1995' from date picker on .react-datepicker__year-select
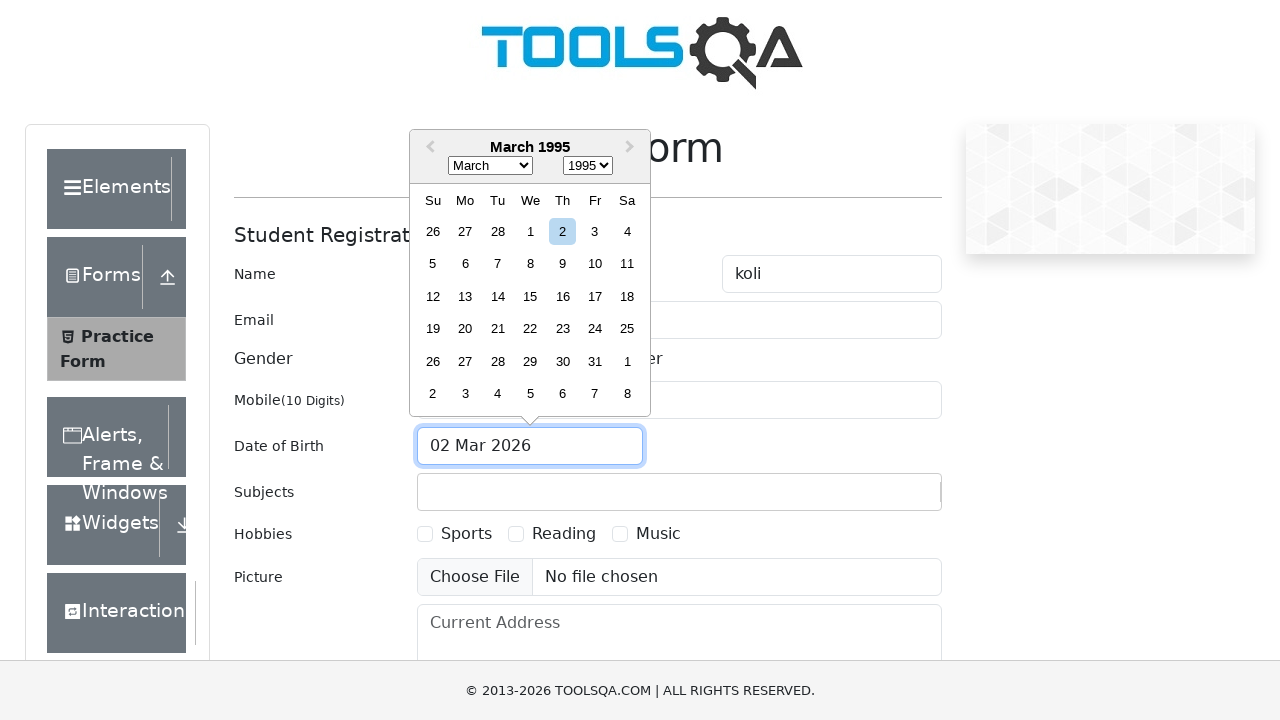

Selected day 5 from date picker at (433, 264) on .react-datepicker__day--005
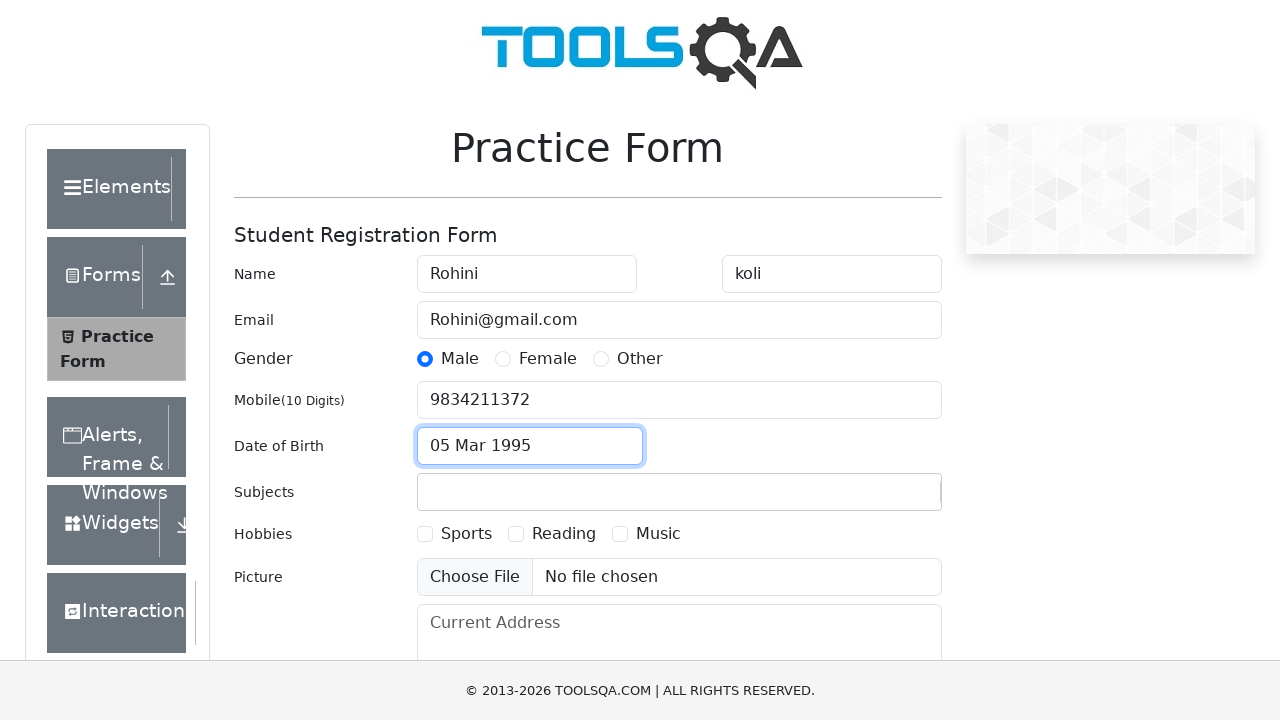

Clicked subjects container to focus input at (679, 492) on #subjectsContainer
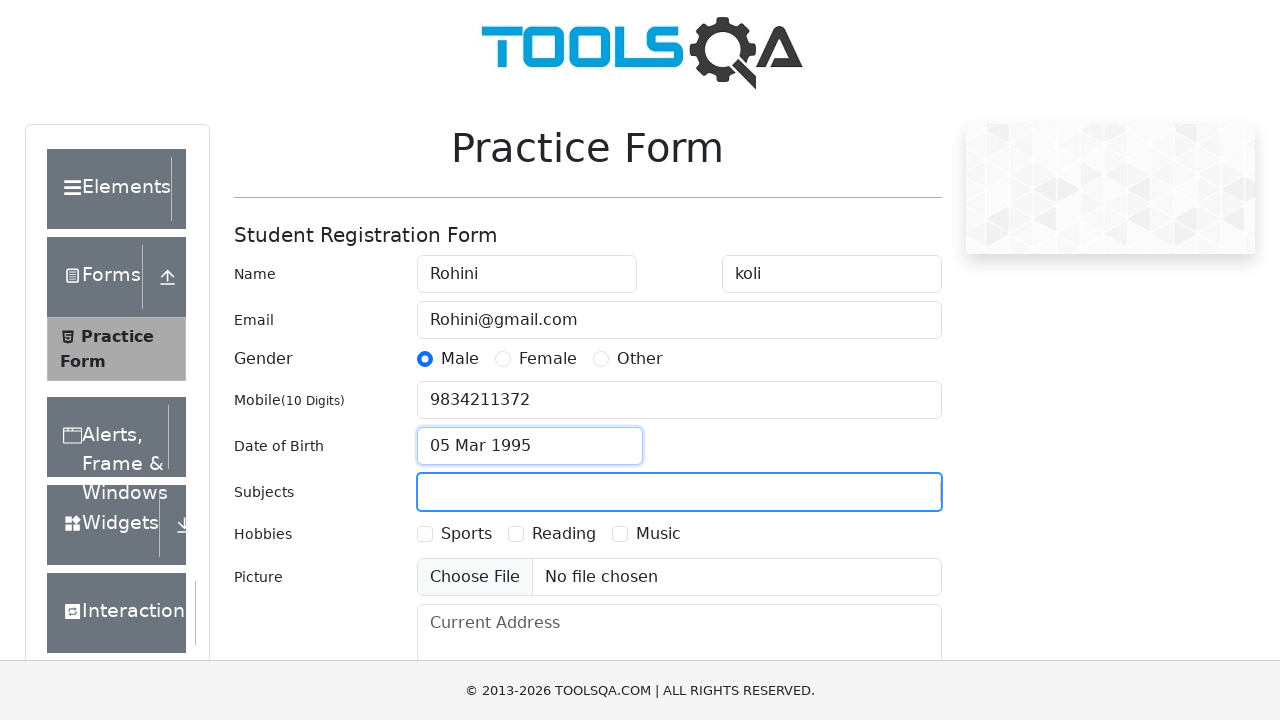

Filled subjects field with 'Maths' on #subjectsInput
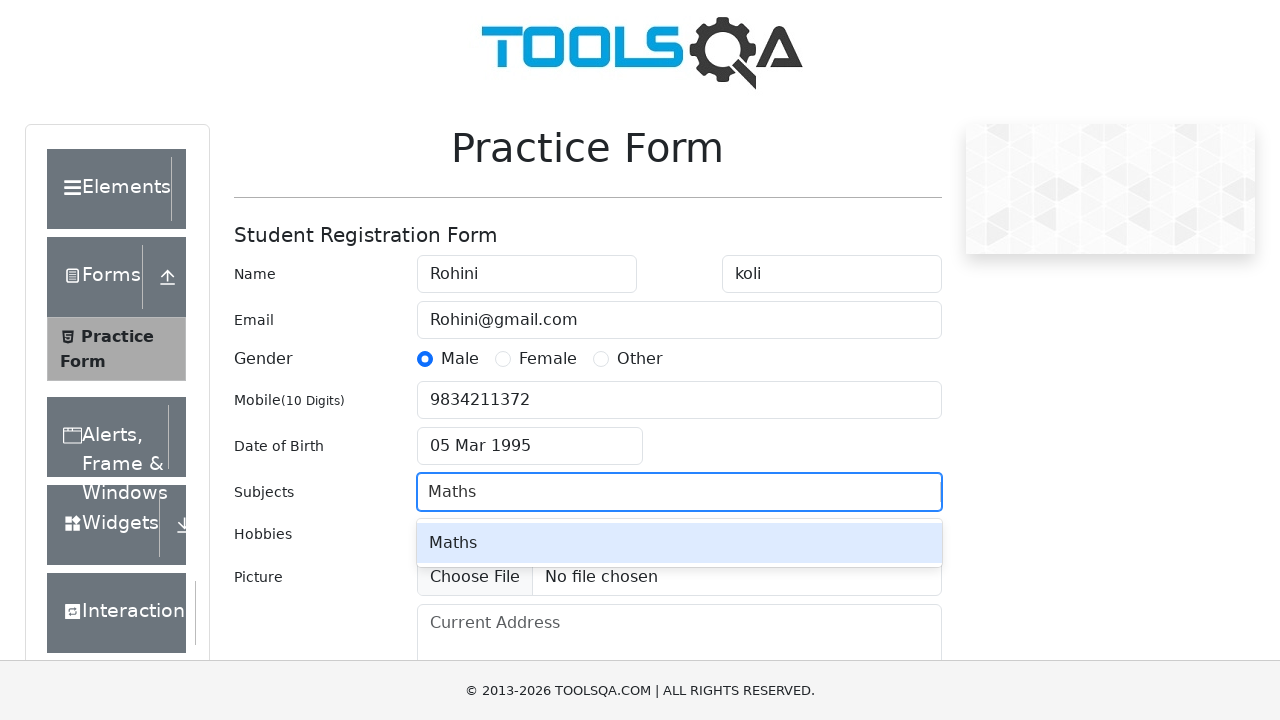

Pressed Enter to add subject 'Maths'
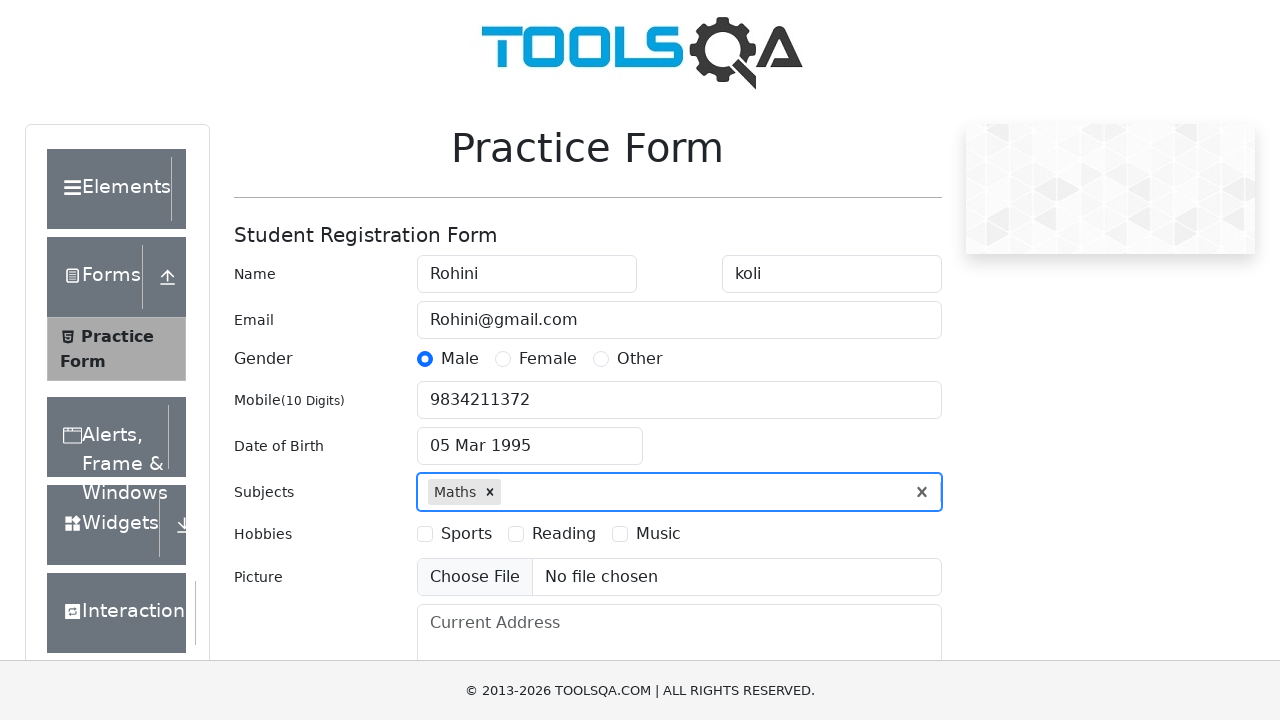

Filled current address field with '123 Test Street, City, State 12345' on textarea#currentAddress
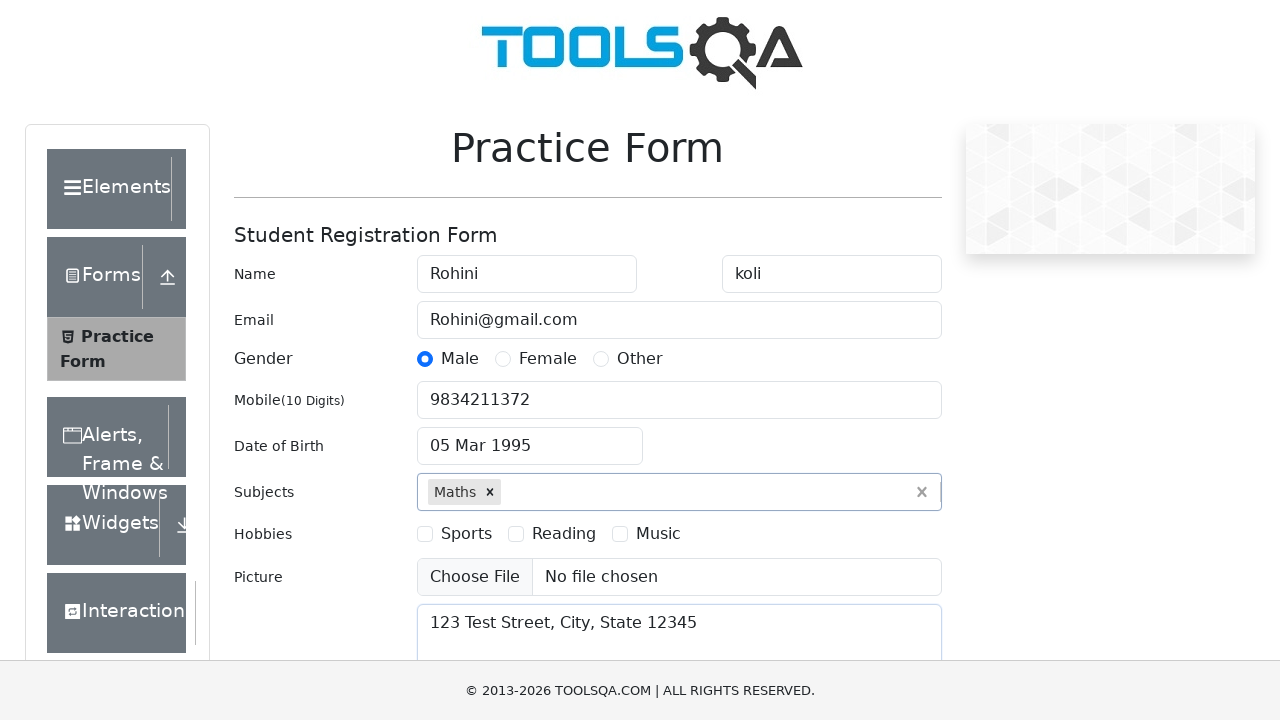

Scrolled down to view submit button
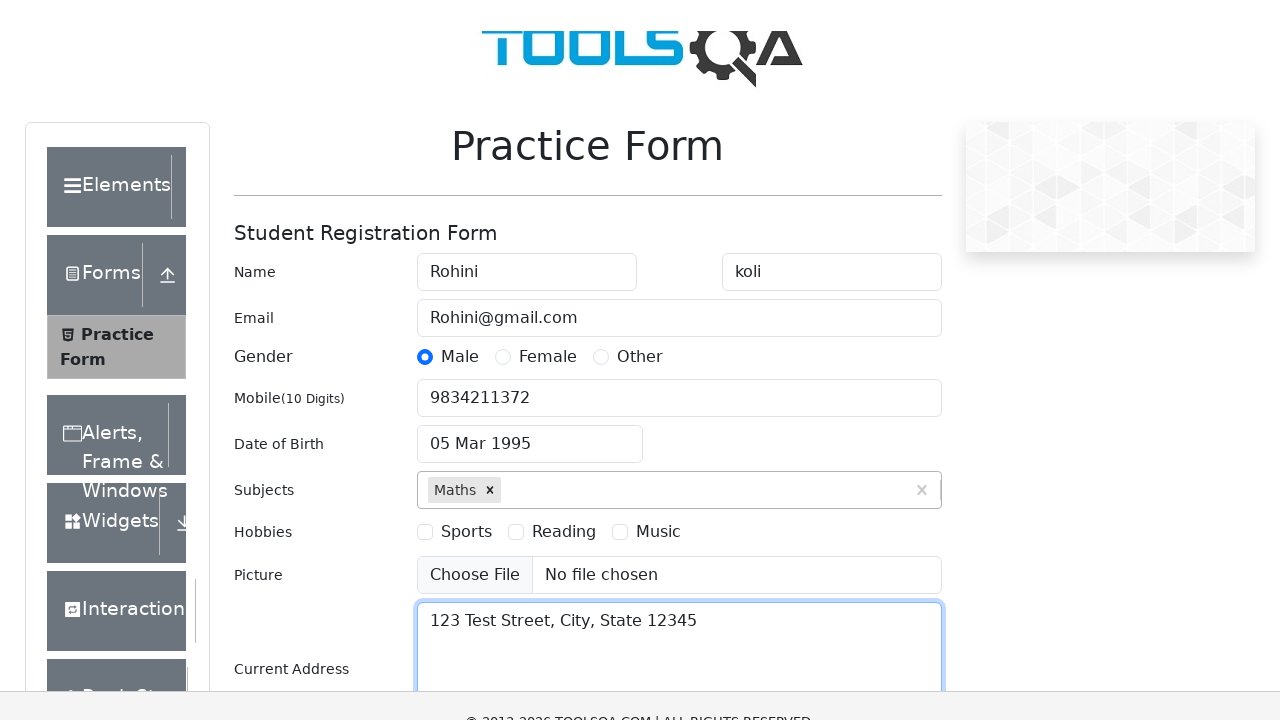

Clicked submit button to submit form at (885, 499) on #submit
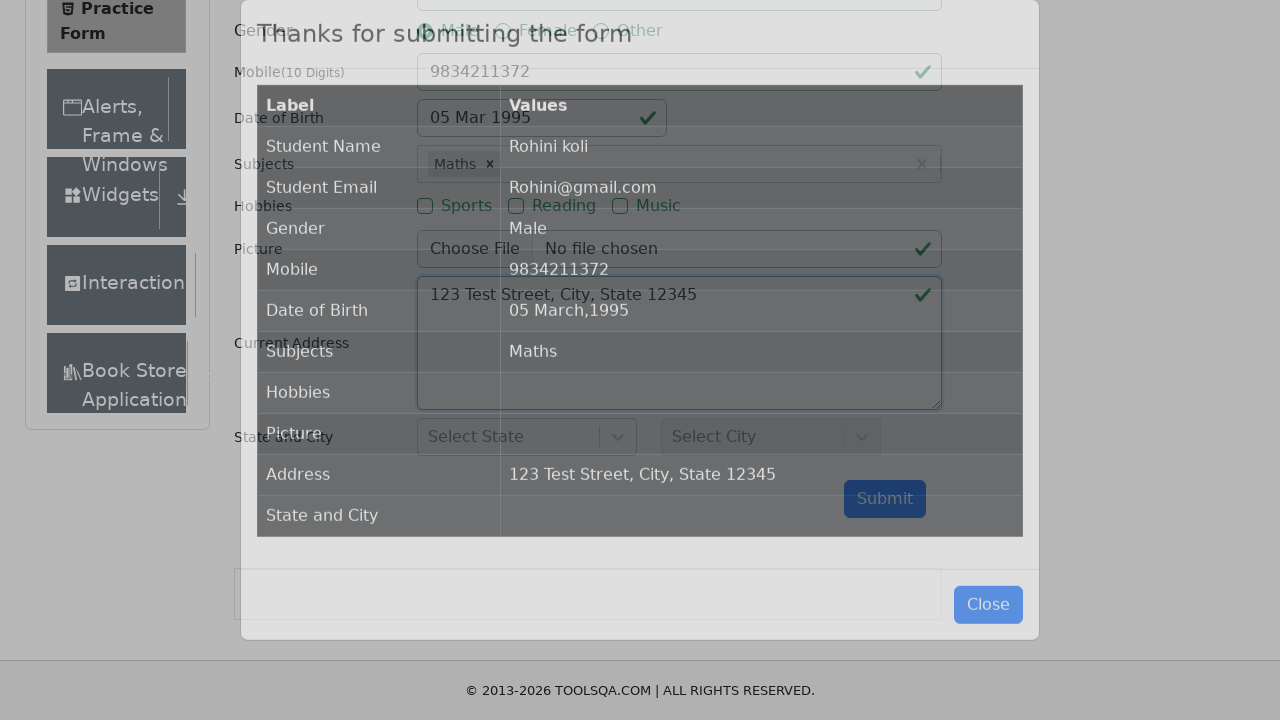

Form submission modal appeared successfully
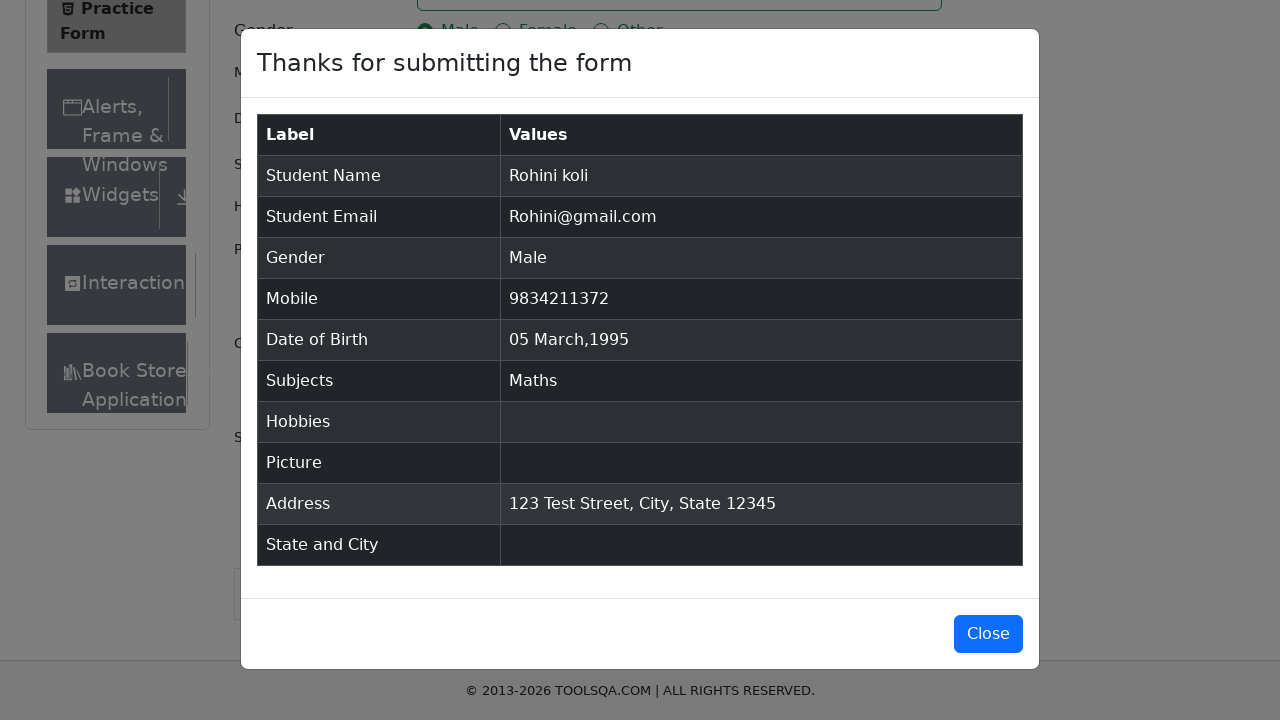

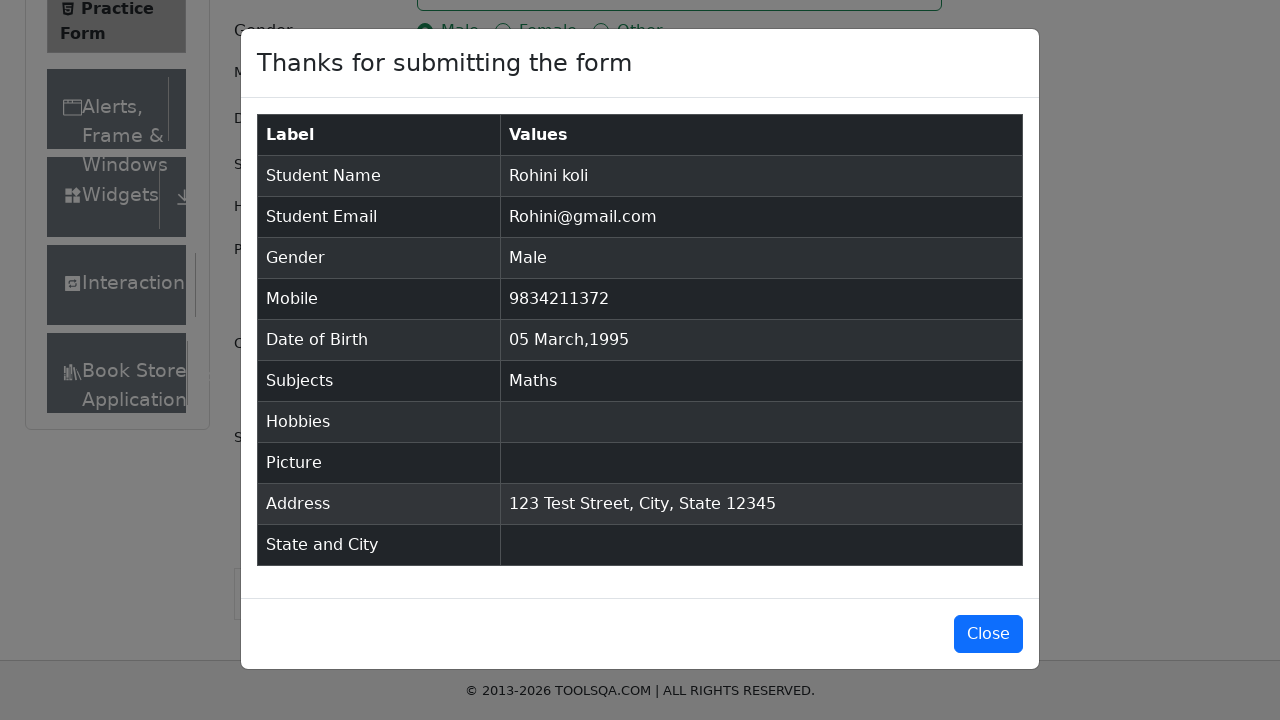